Tests a web form by filling in text input, password input, and textarea fields, then submitting the form and verifying the confirmation message appears.

Starting URL: https://www.selenium.dev/selenium/web/web-form.html

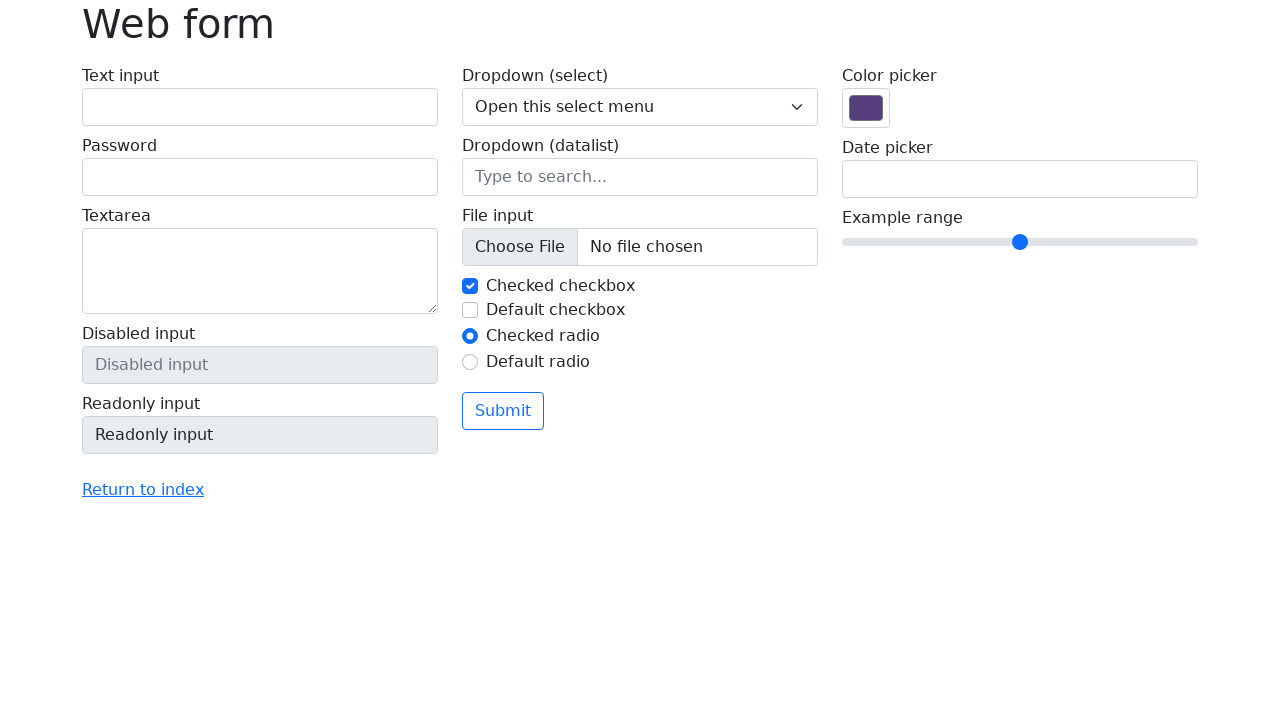

Waited for page title to be 'Web form'
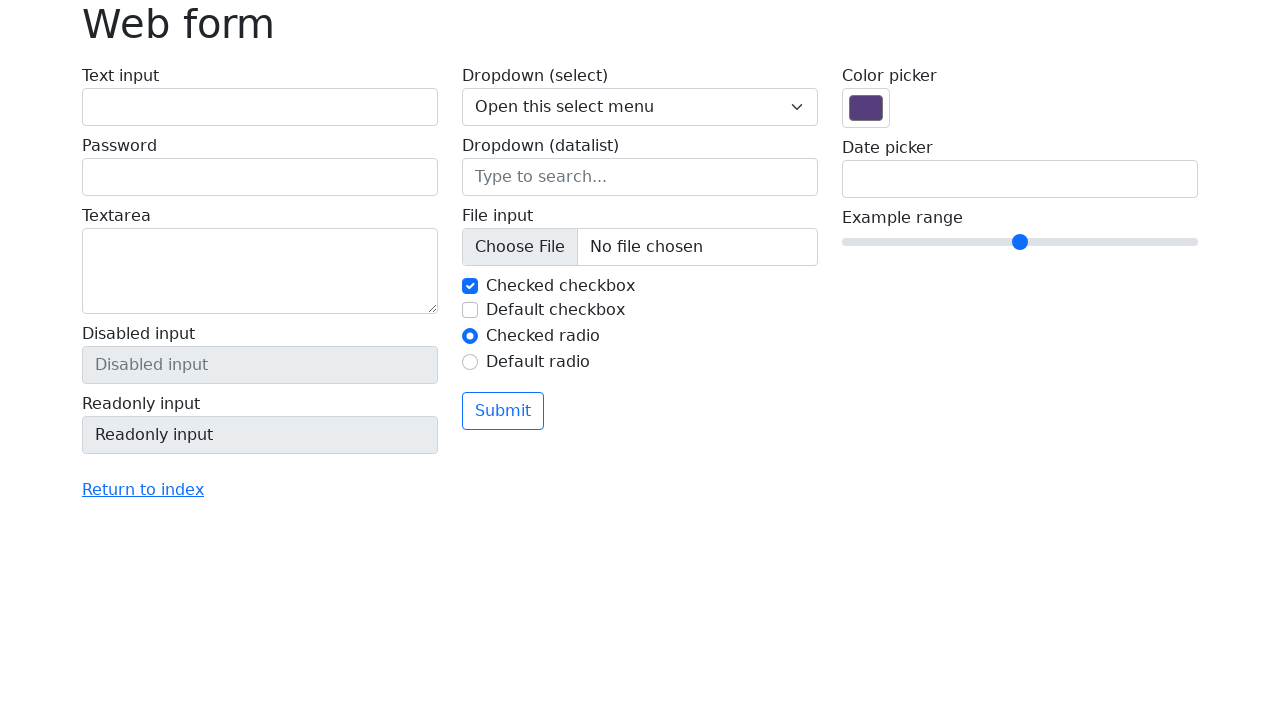

Filled text input field with 'somebody@example.com' on [name='my-text']
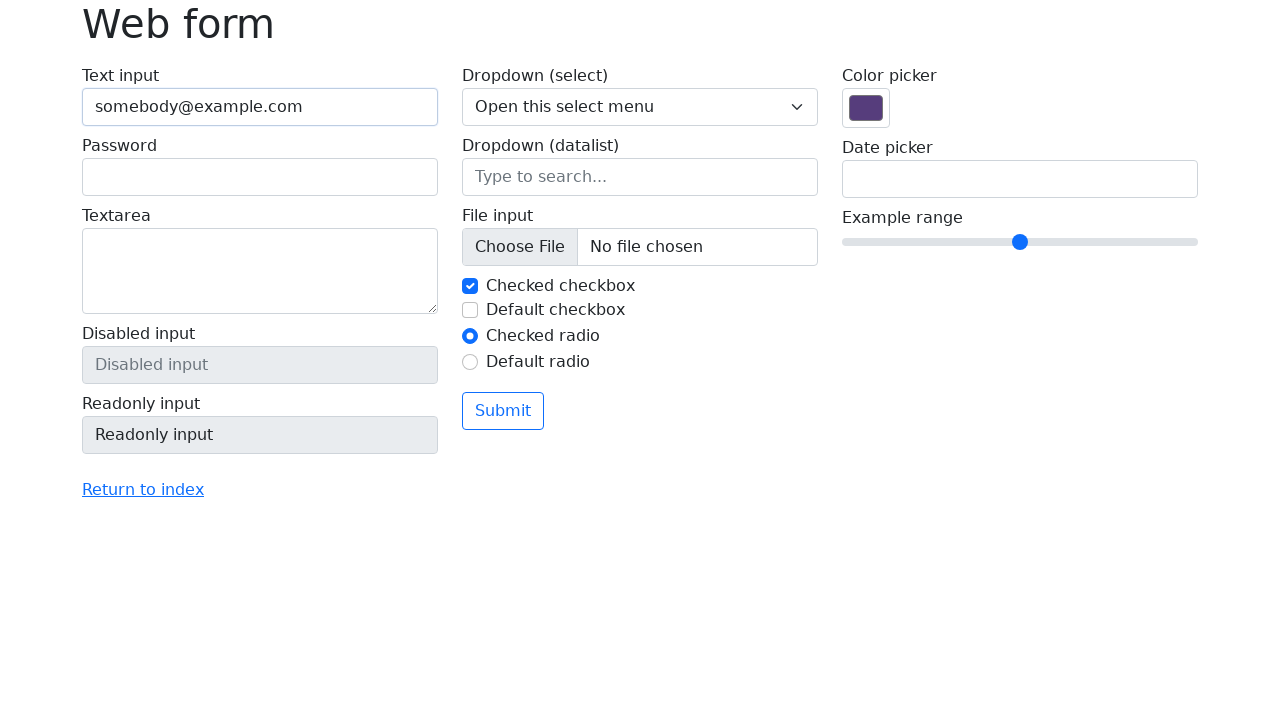

Filled password field with 'SuperSecret!' on [name='my-password']
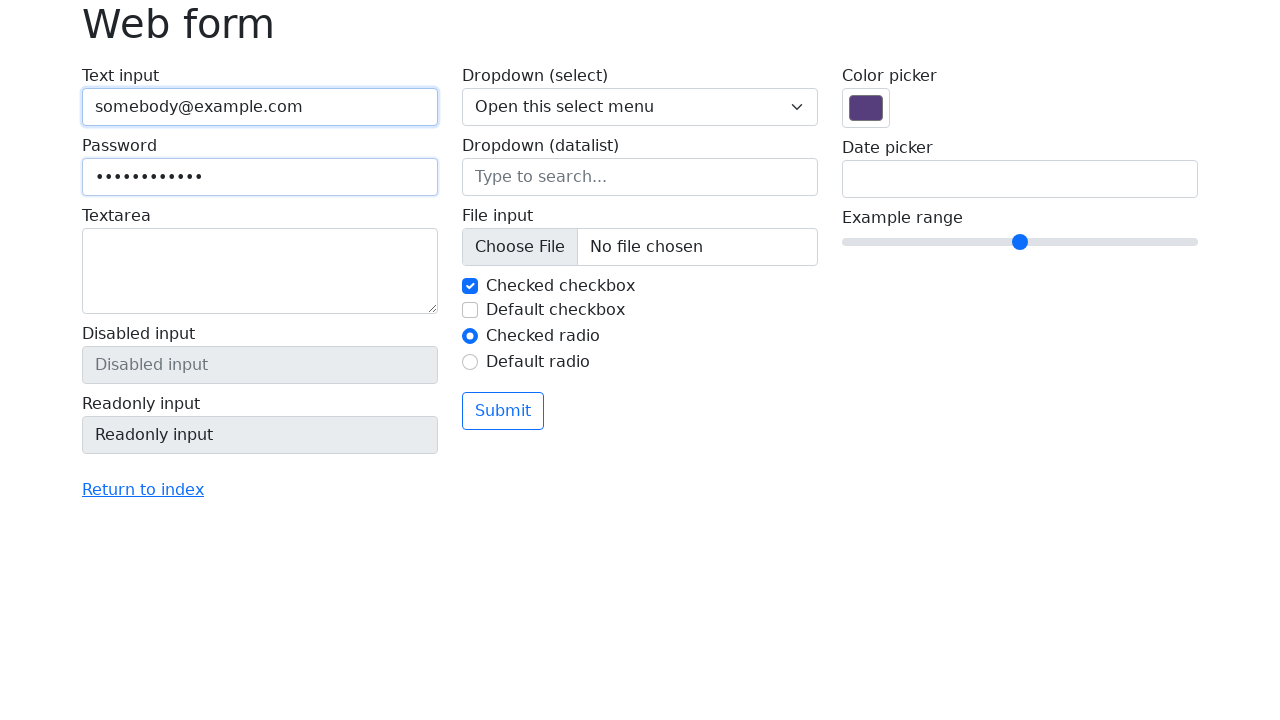

Filled textarea with multi-line message on [name='my-textarea']
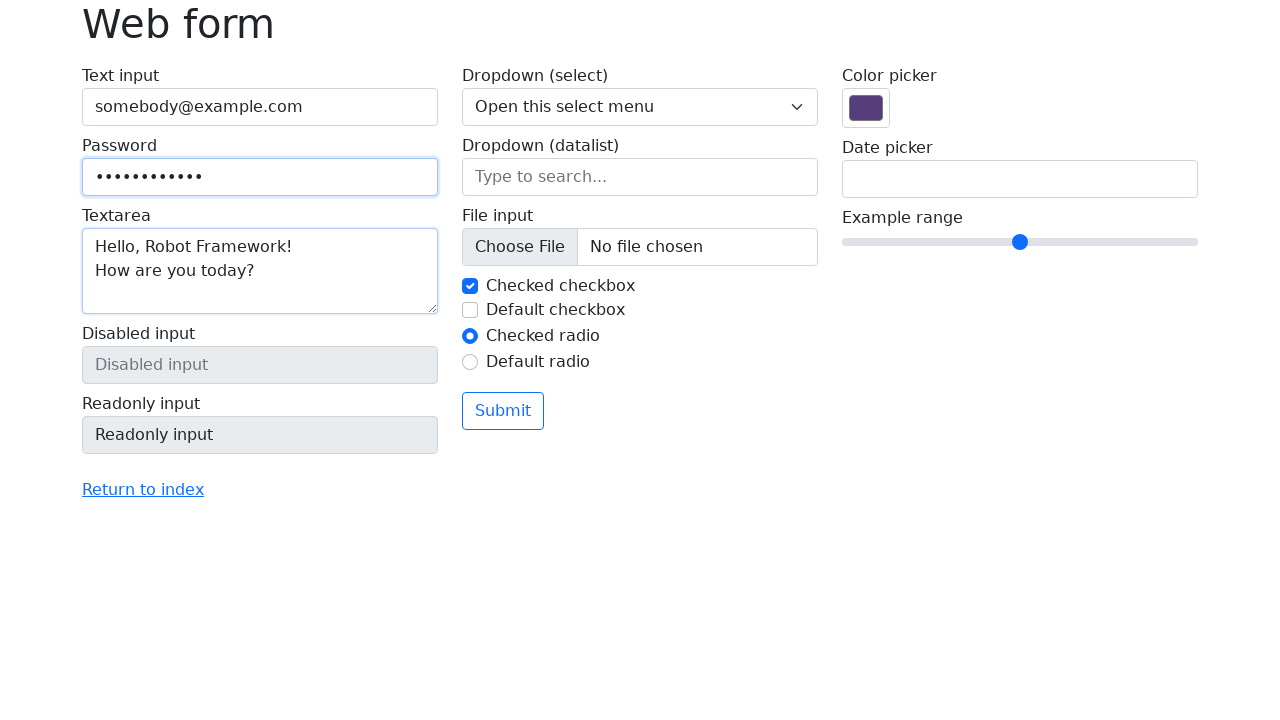

Clicked the submit button at (503, 411) on button
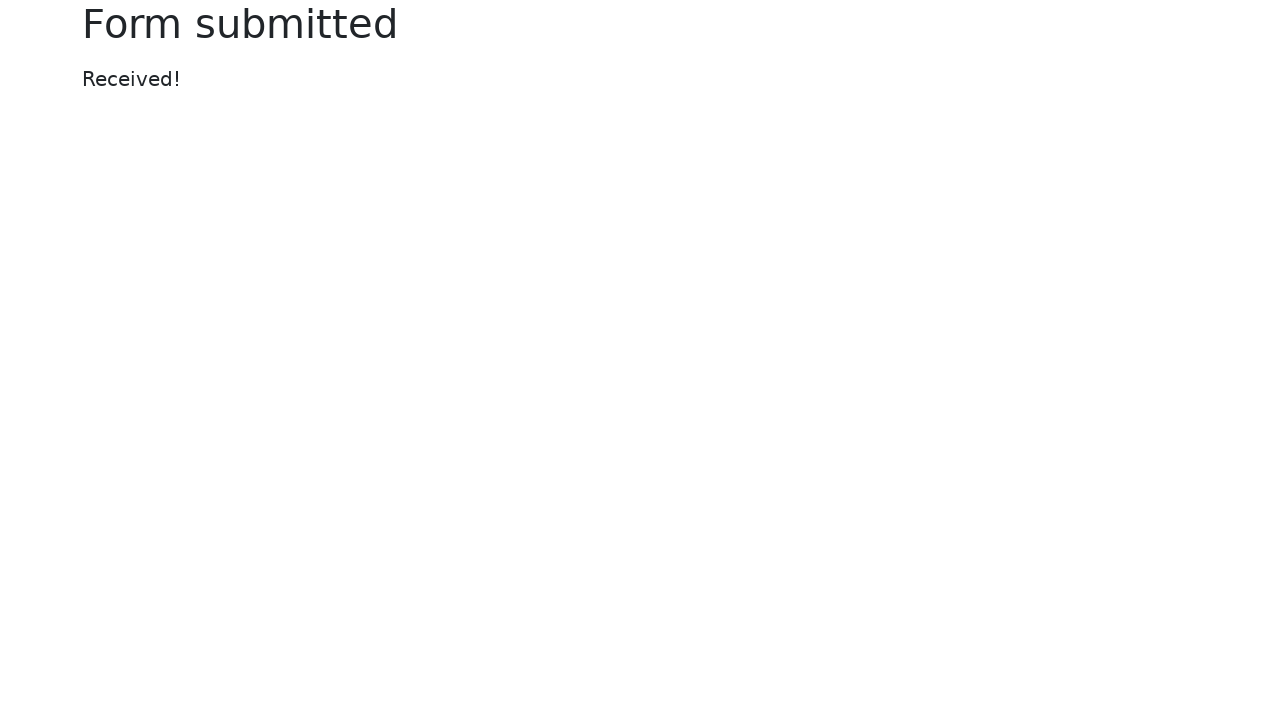

Waited for success message element to appear
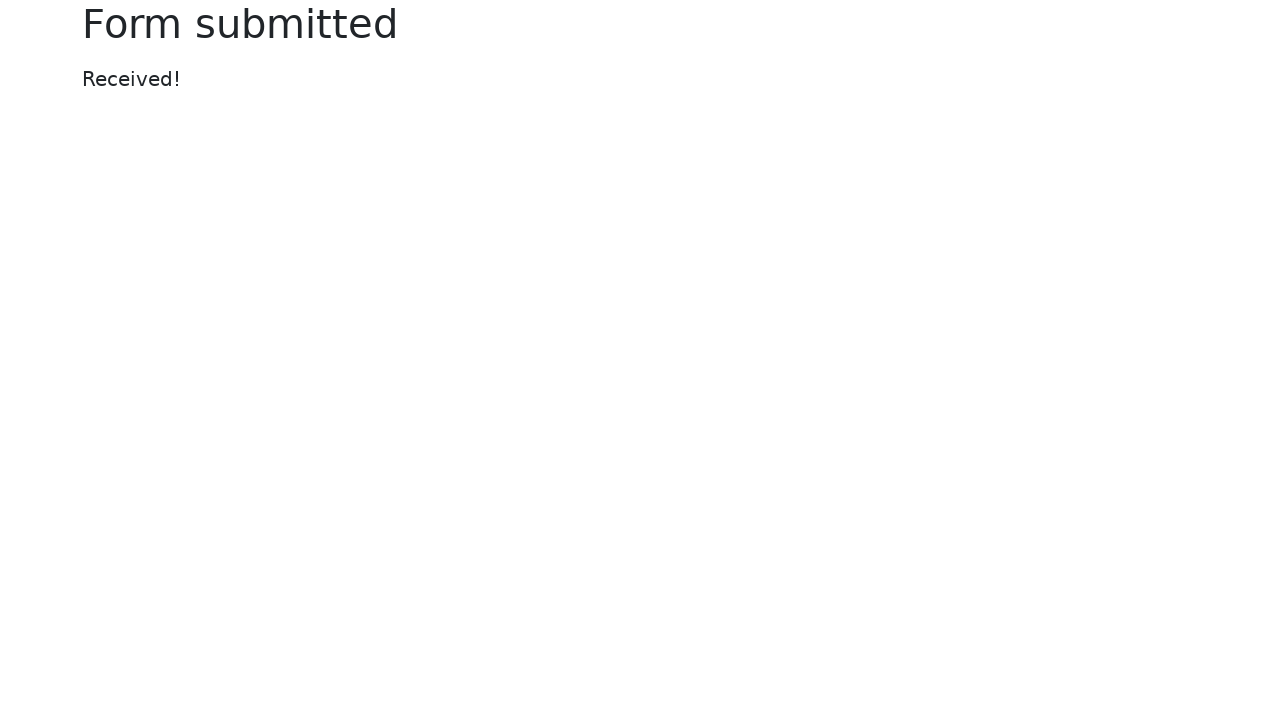

Verified confirmation message displays 'Received!'
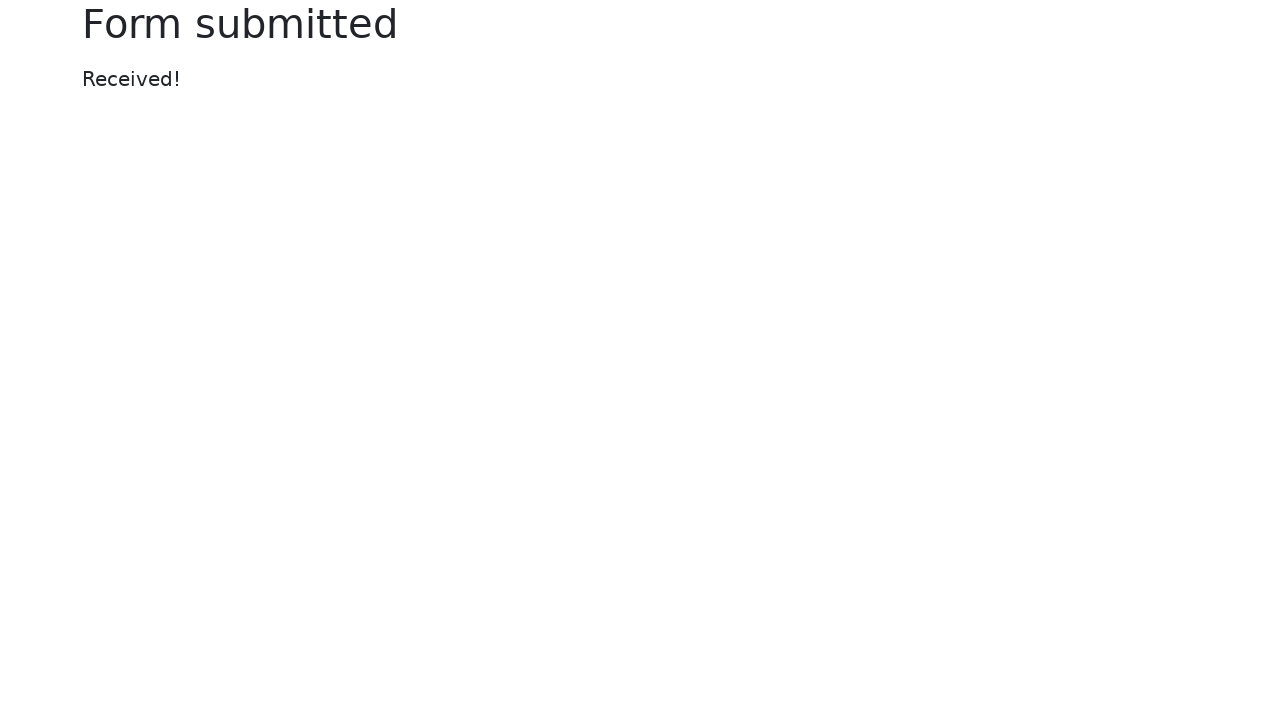

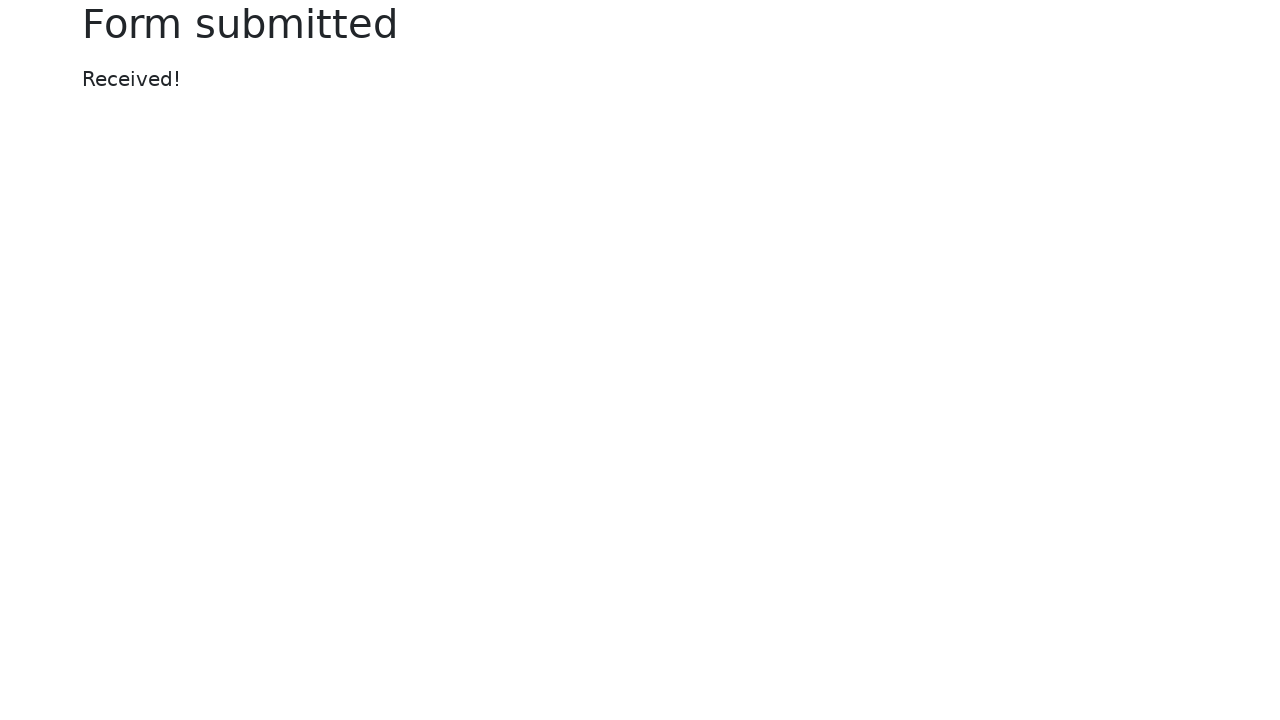